Opens the GitHub homepage and verifies the page loads correctly by checking the title contains "GitHub"

Starting URL: https://github.com/

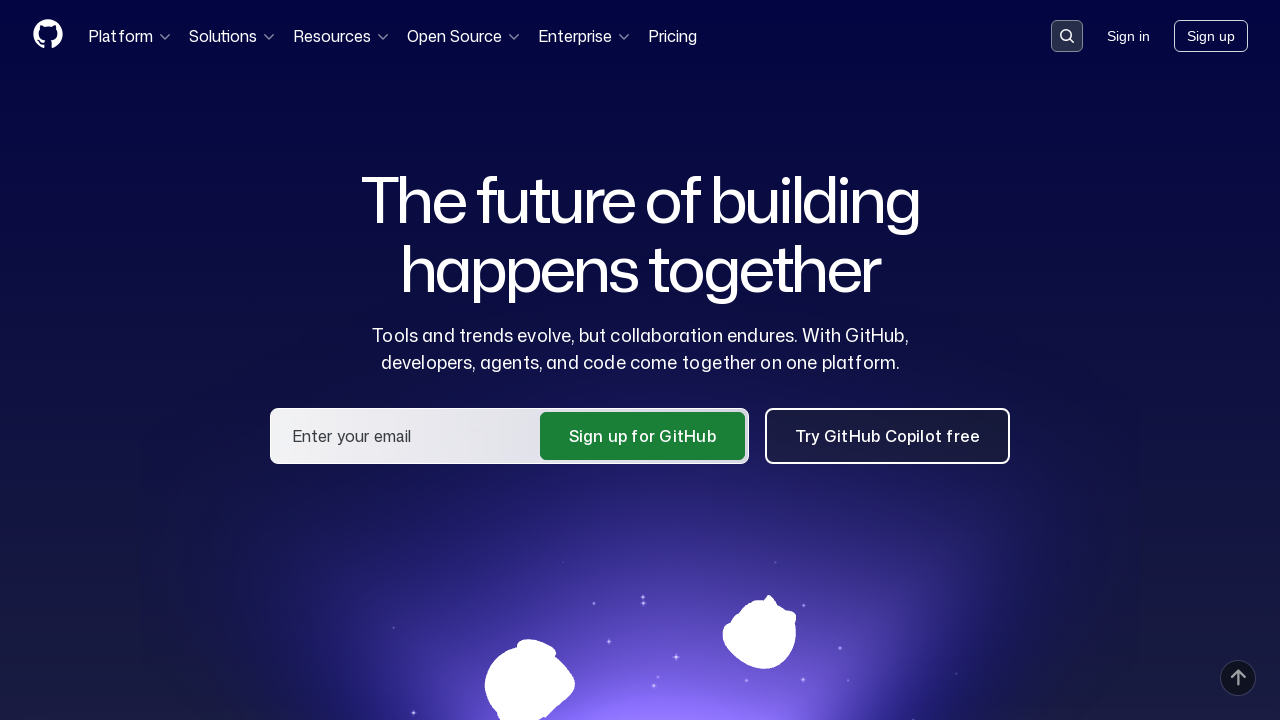

Navigated to GitHub homepage
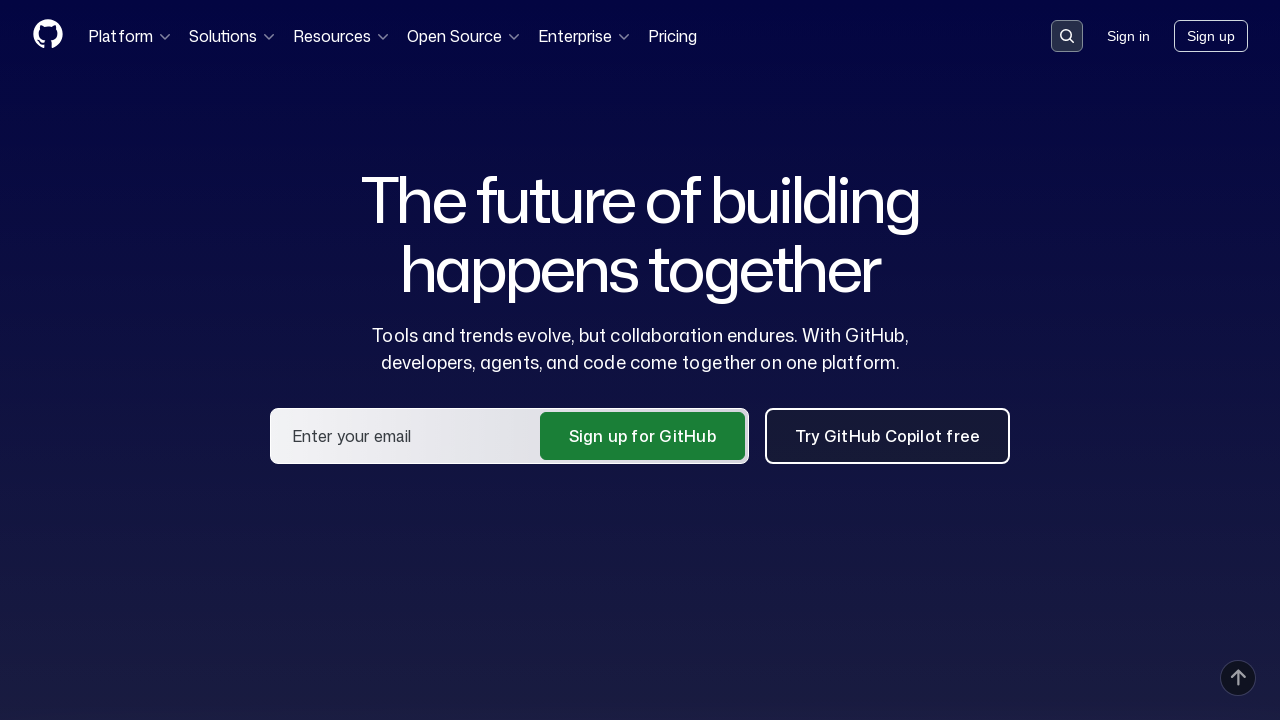

Waited for page DOM content to load
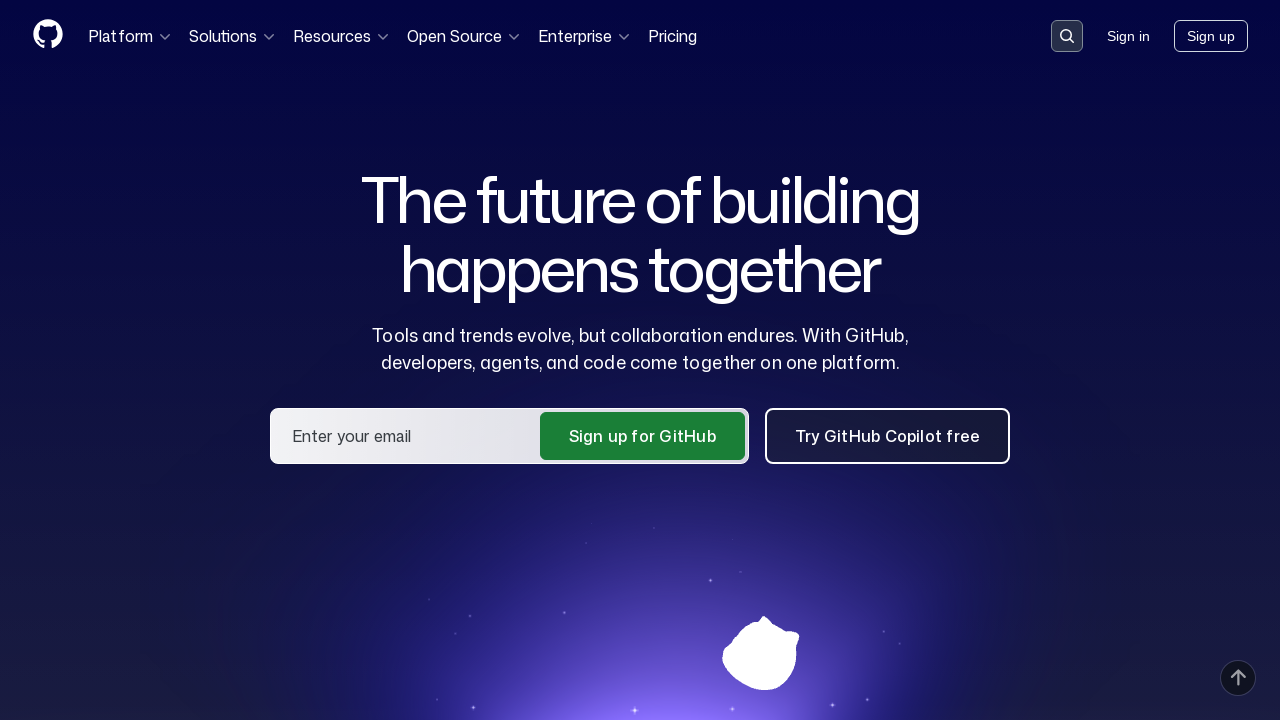

Verified page title contains 'GitHub'
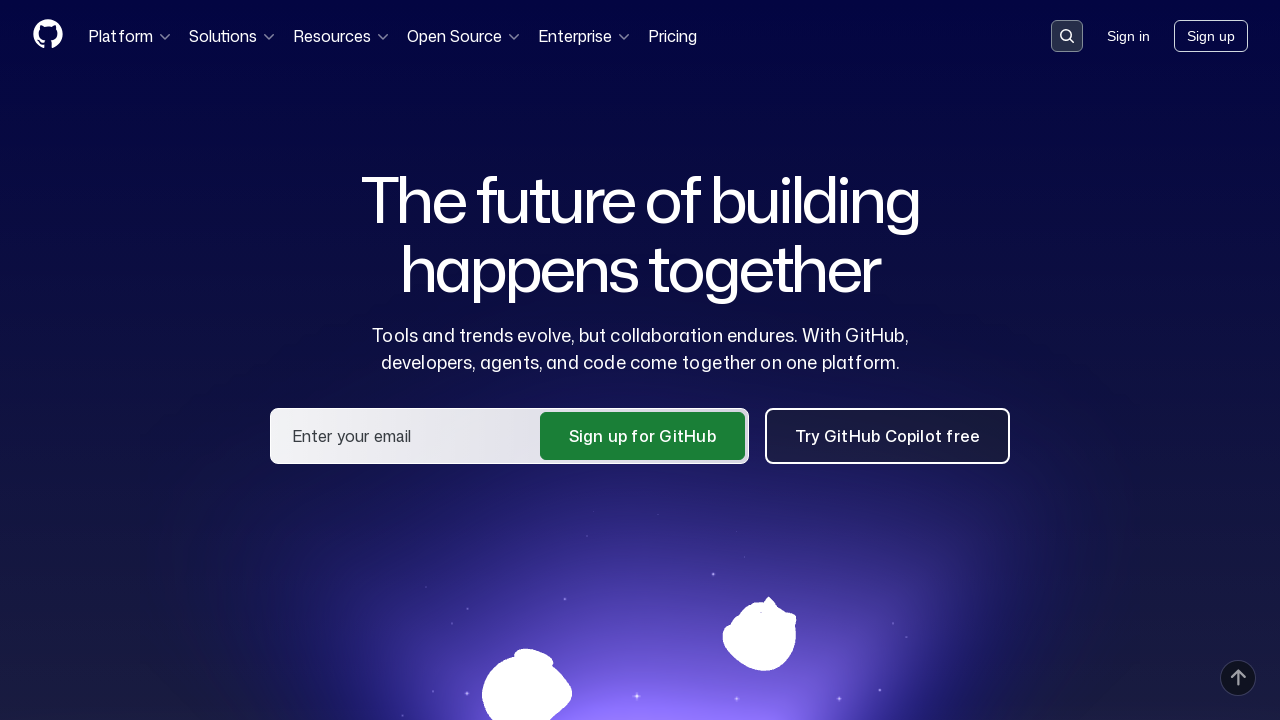

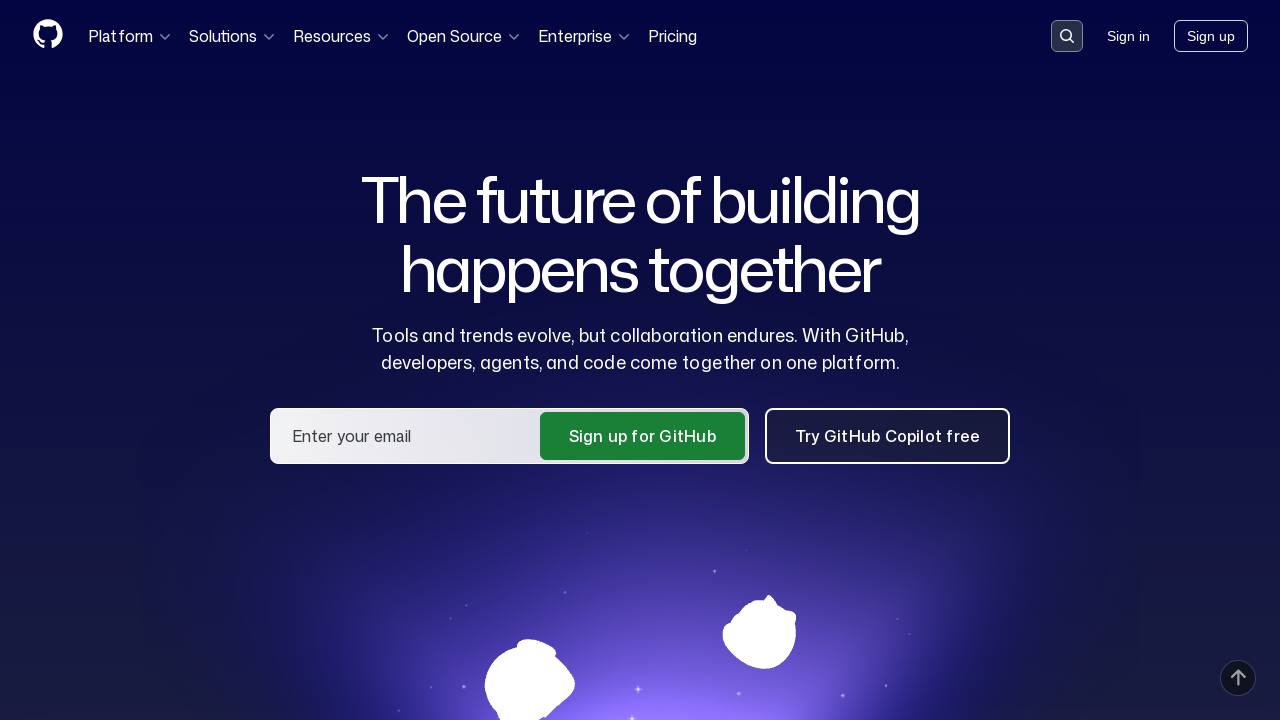